Tests that entered text is trimmed when saving edits

Starting URL: https://demo.playwright.dev/todomvc

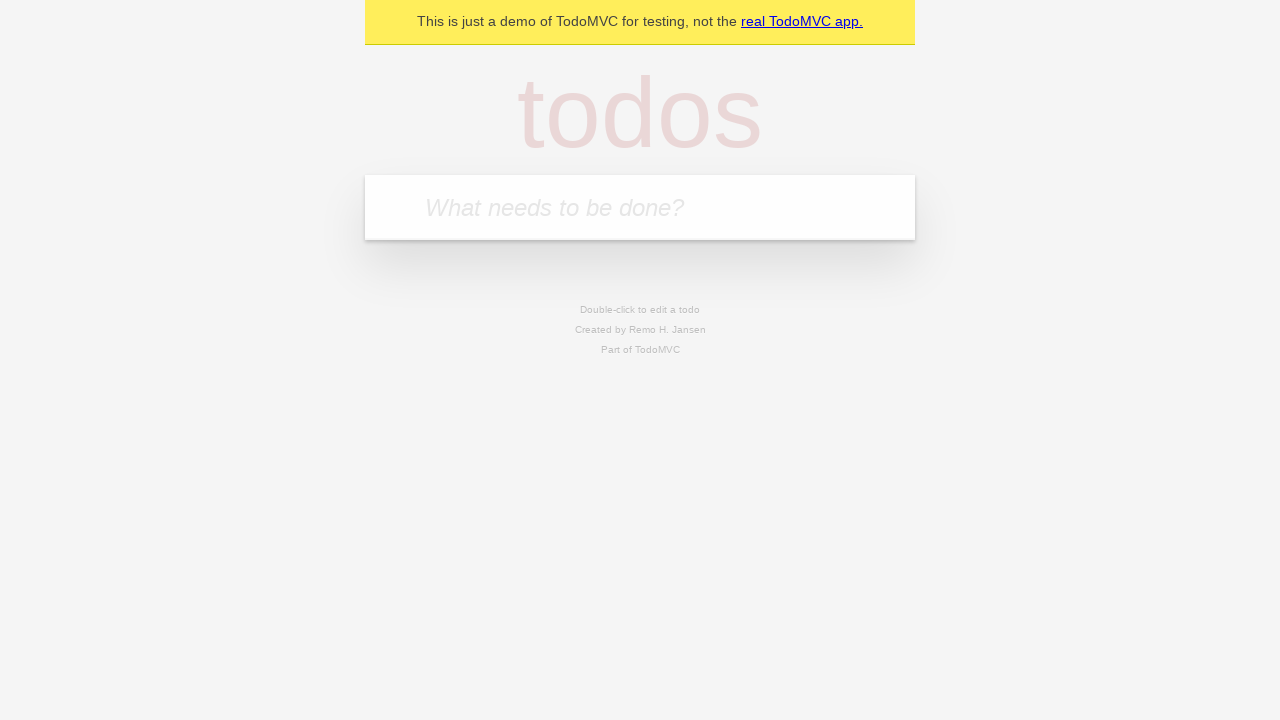

Filled todo input with 'buy some cheese' on internal:attr=[placeholder="What needs to be done?"i]
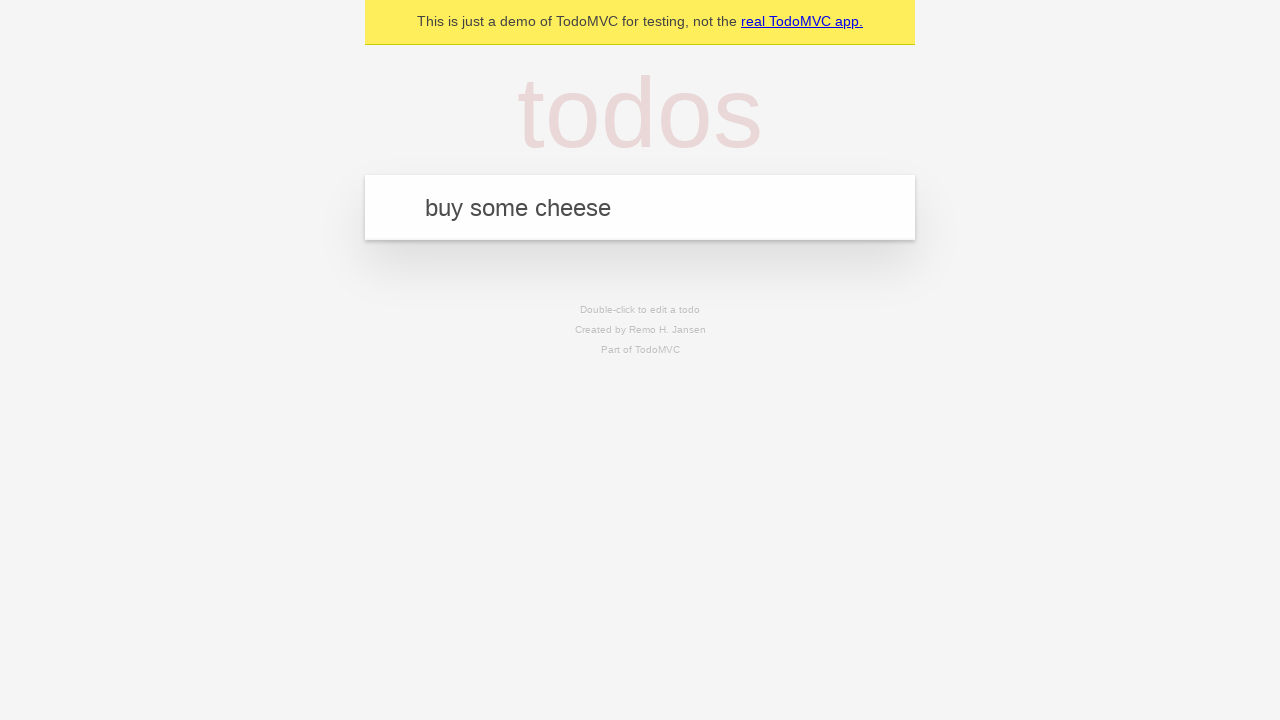

Pressed Enter to create todo 'buy some cheese' on internal:attr=[placeholder="What needs to be done?"i]
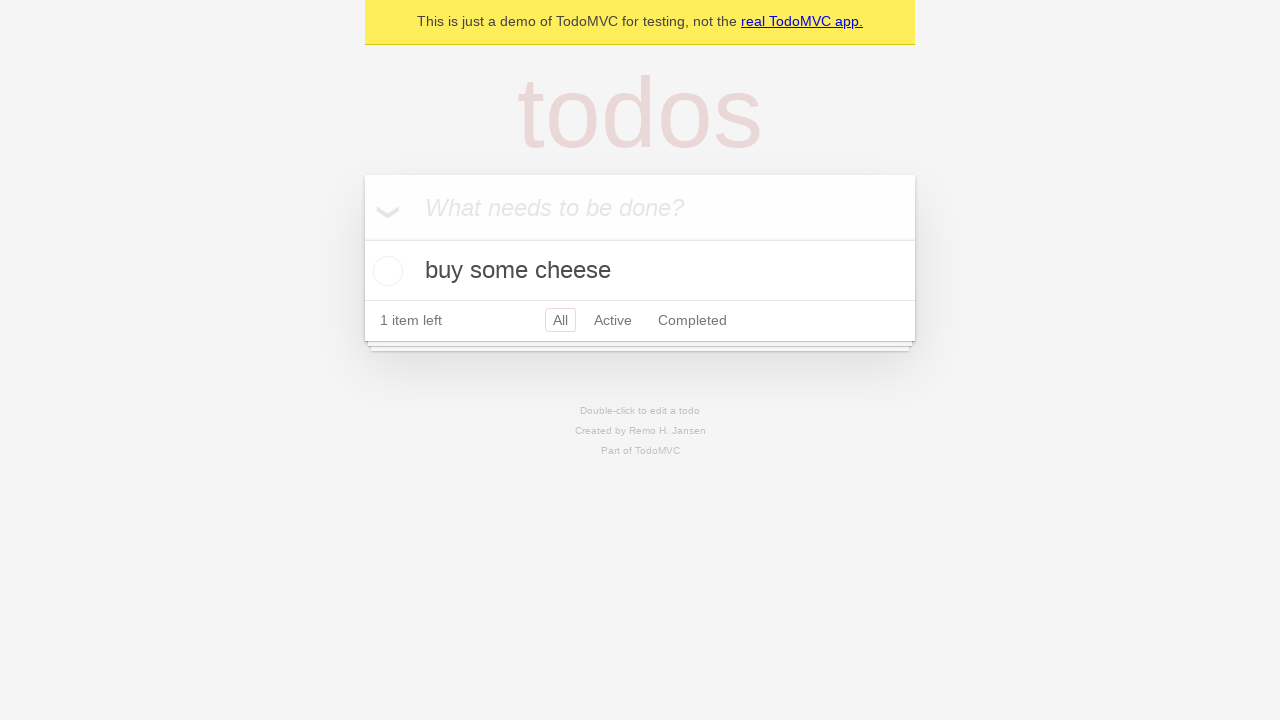

Filled todo input with 'feed the cat' on internal:attr=[placeholder="What needs to be done?"i]
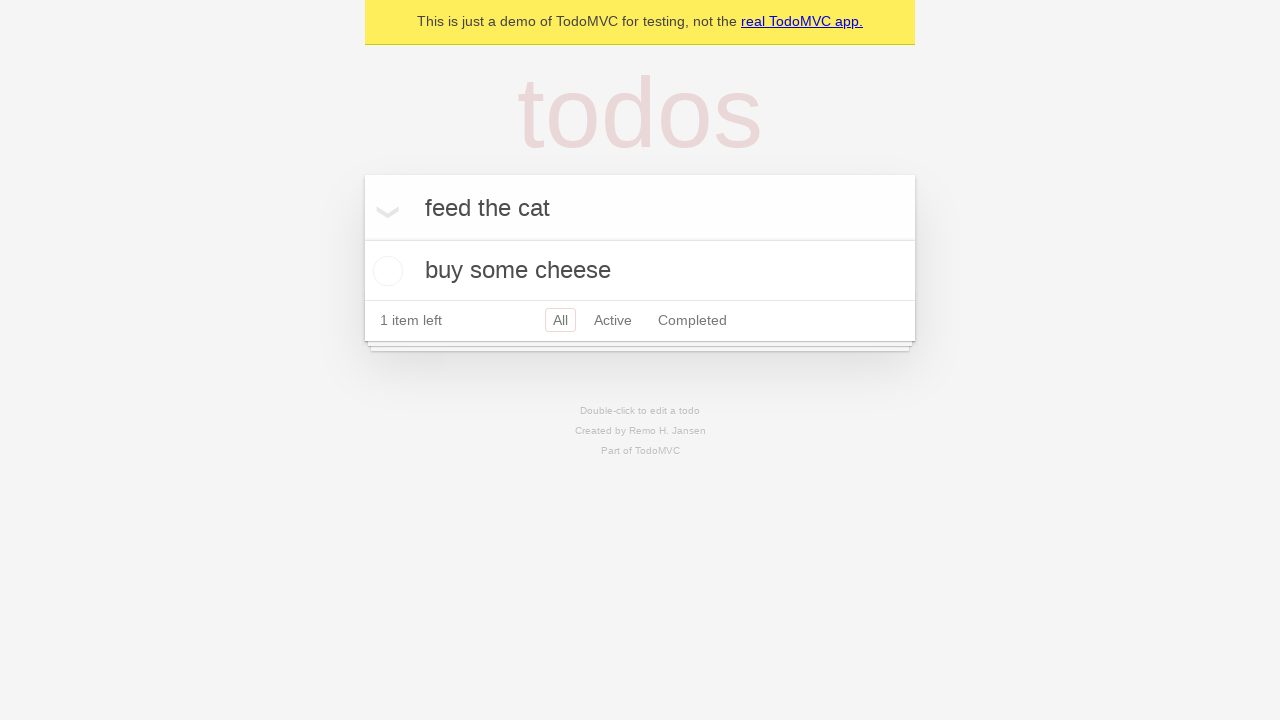

Pressed Enter to create todo 'feed the cat' on internal:attr=[placeholder="What needs to be done?"i]
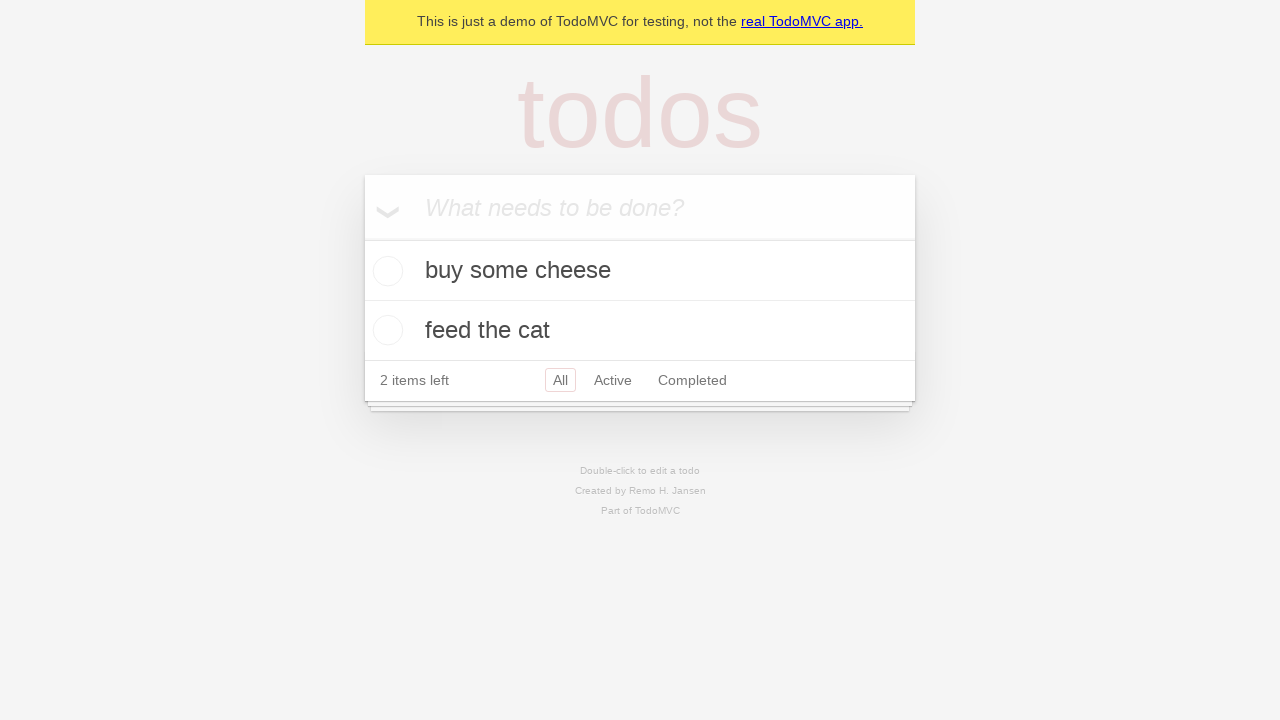

Filled todo input with 'book a doctors appointment' on internal:attr=[placeholder="What needs to be done?"i]
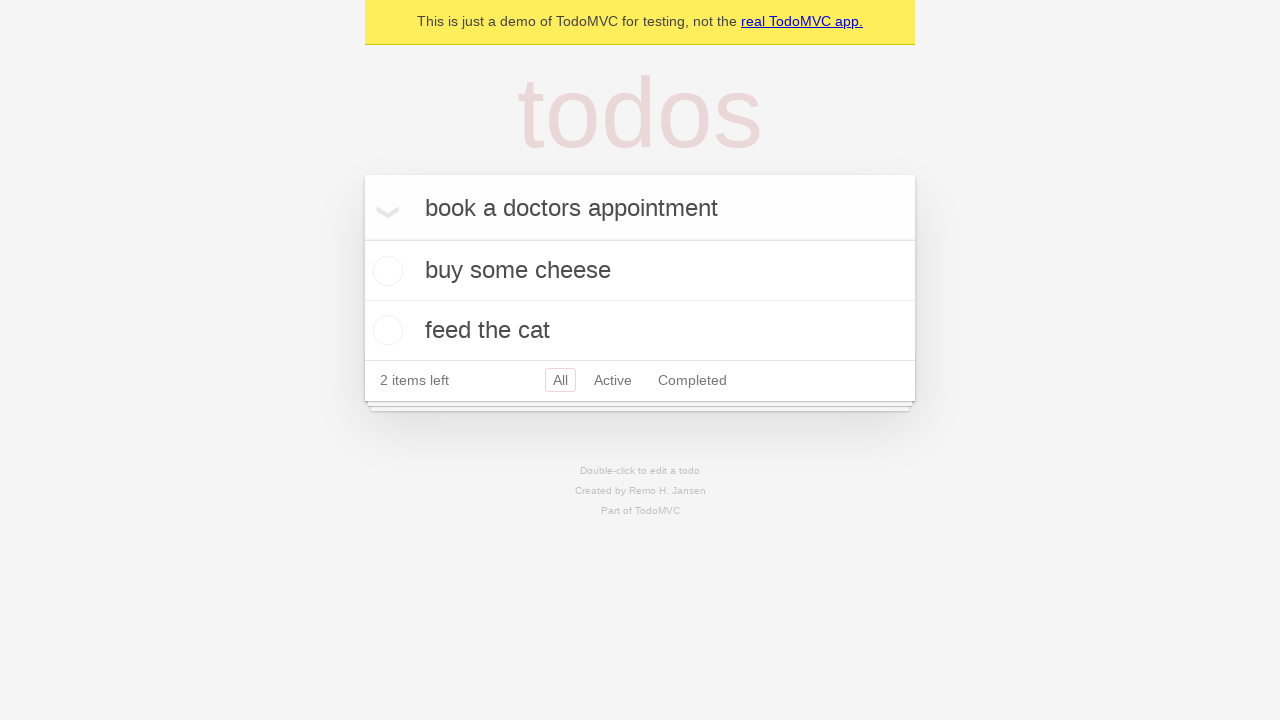

Pressed Enter to create todo 'book a doctors appointment' on internal:attr=[placeholder="What needs to be done?"i]
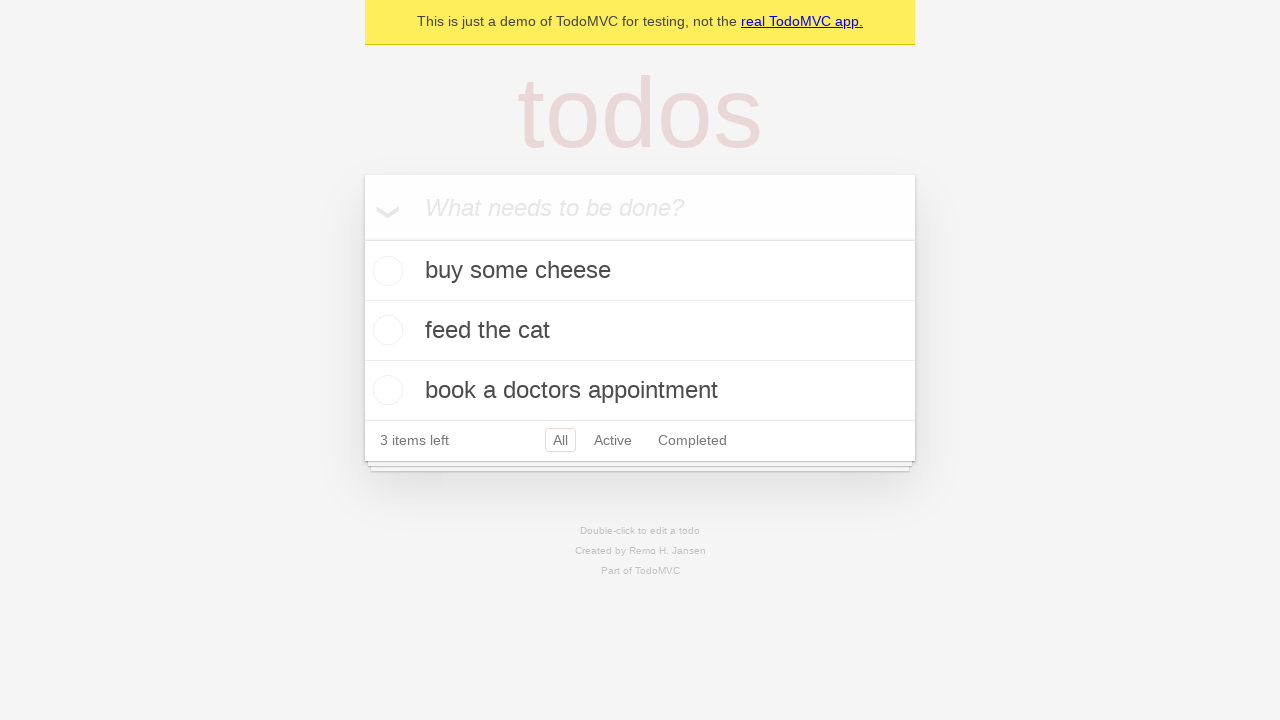

Waited for all 3 todo items to load
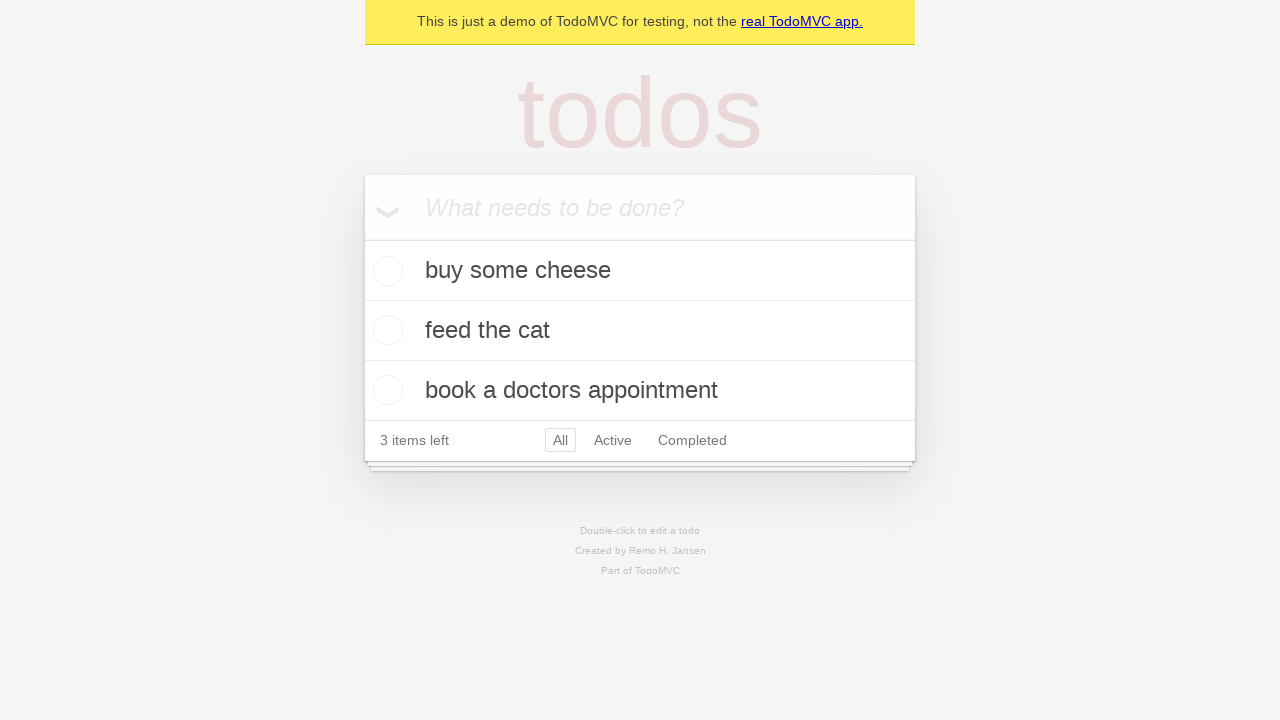

Double-clicked second todo item to enter edit mode at (640, 331) on internal:testid=[data-testid="todo-item"s] >> nth=1
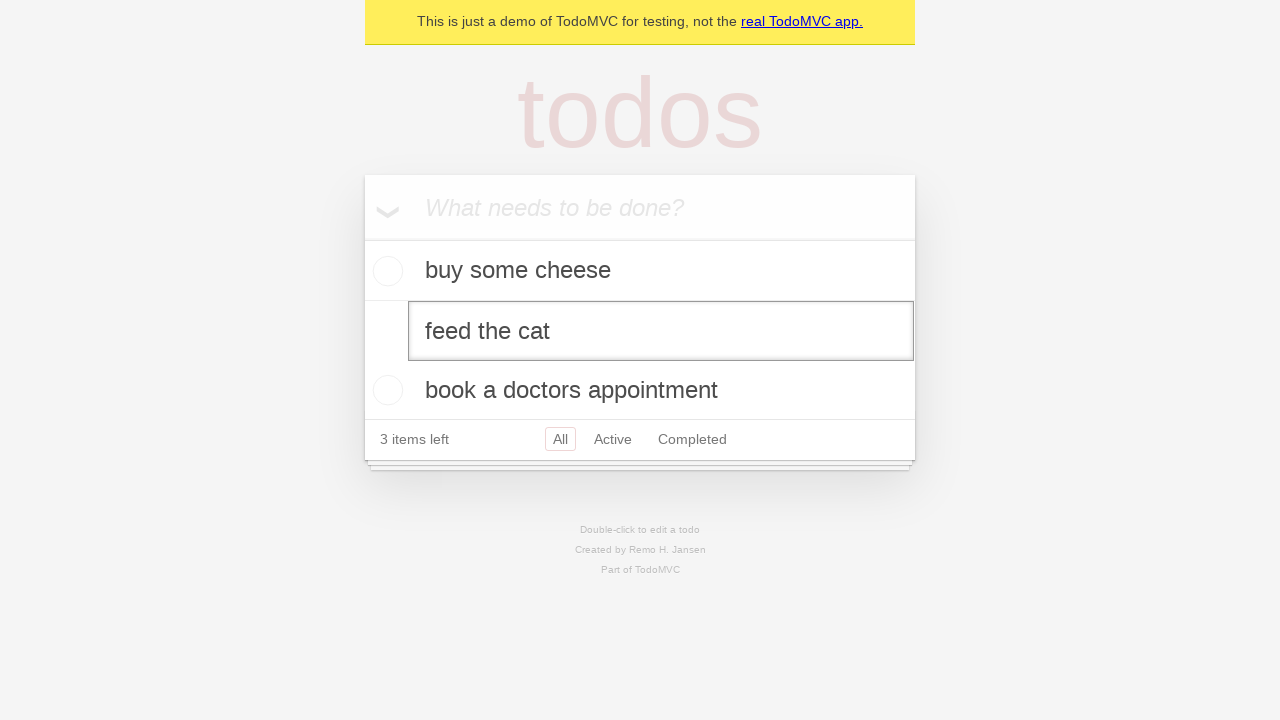

Filled edit textbox with text containing leading and trailing whitespace on internal:testid=[data-testid="todo-item"s] >> nth=1 >> internal:role=textbox[nam
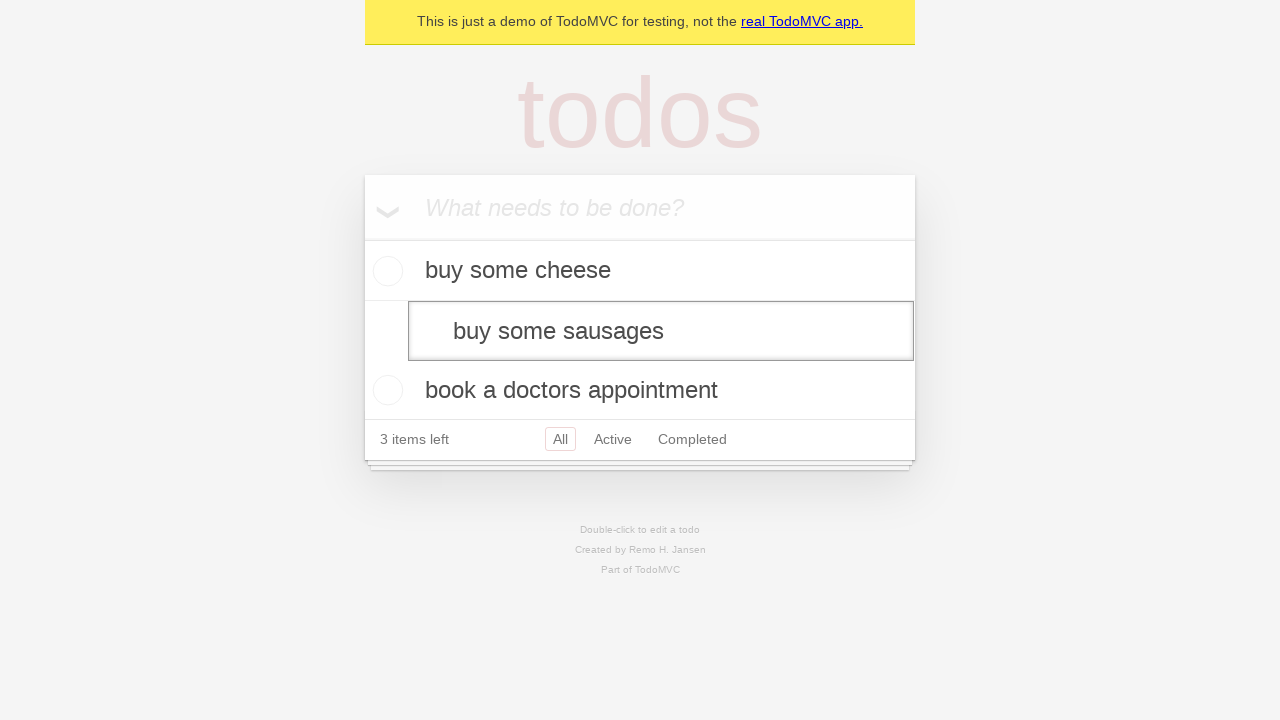

Pressed Enter to save edited todo - text should be trimmed on internal:testid=[data-testid="todo-item"s] >> nth=1 >> internal:role=textbox[nam
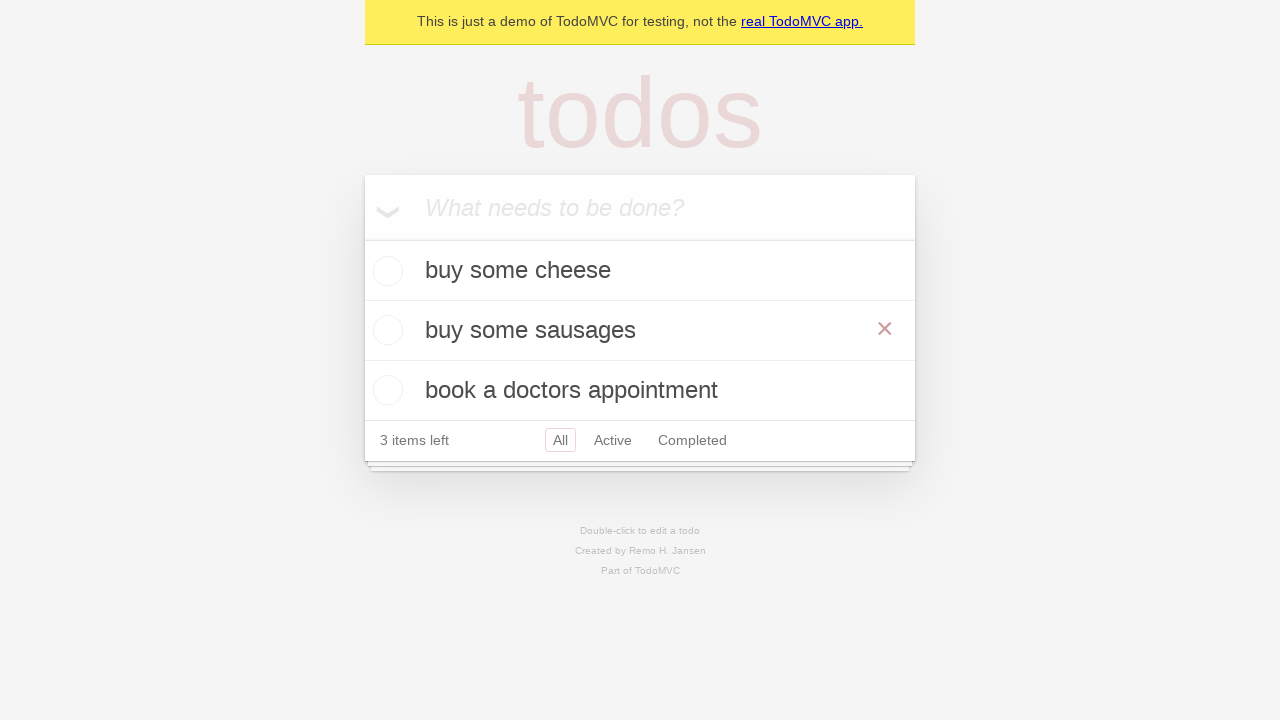

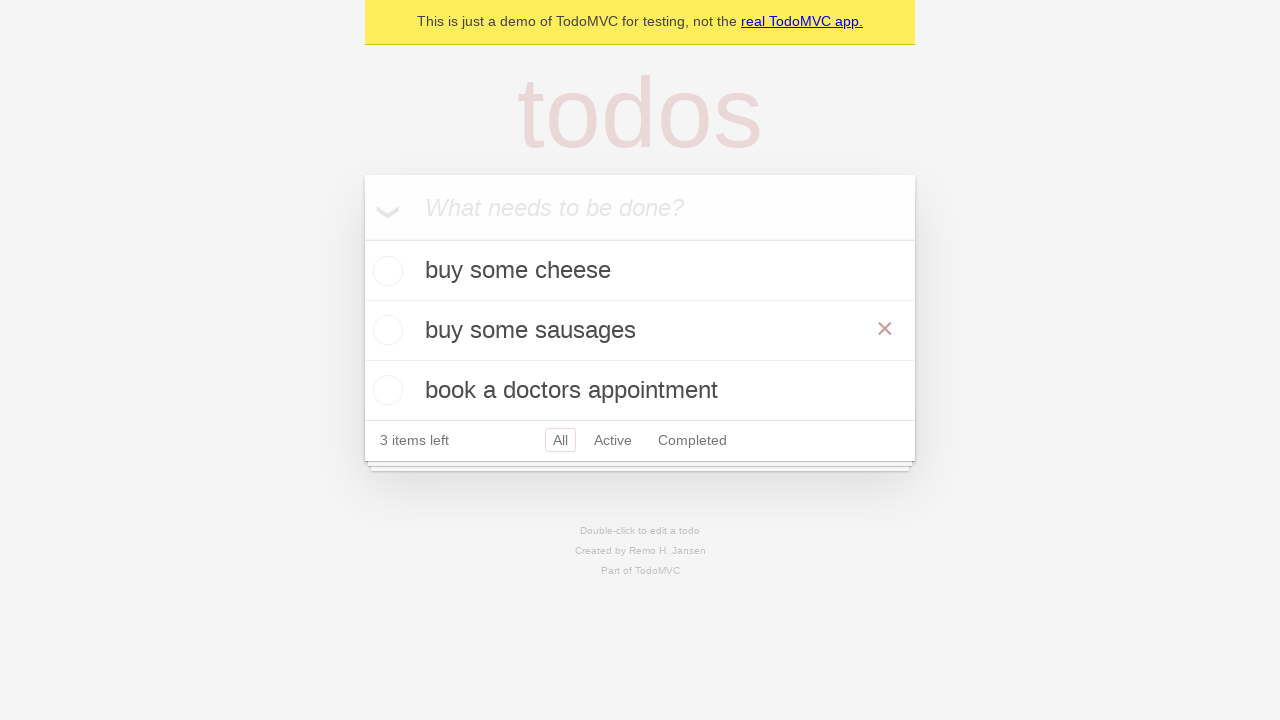